Tests the add/remove elements functionality by clicking the Add Element button, verifying the Delete button appears, clicking Delete, and verifying the page header remains visible

Starting URL: https://the-internet.herokuapp.com/add_remove_elements/

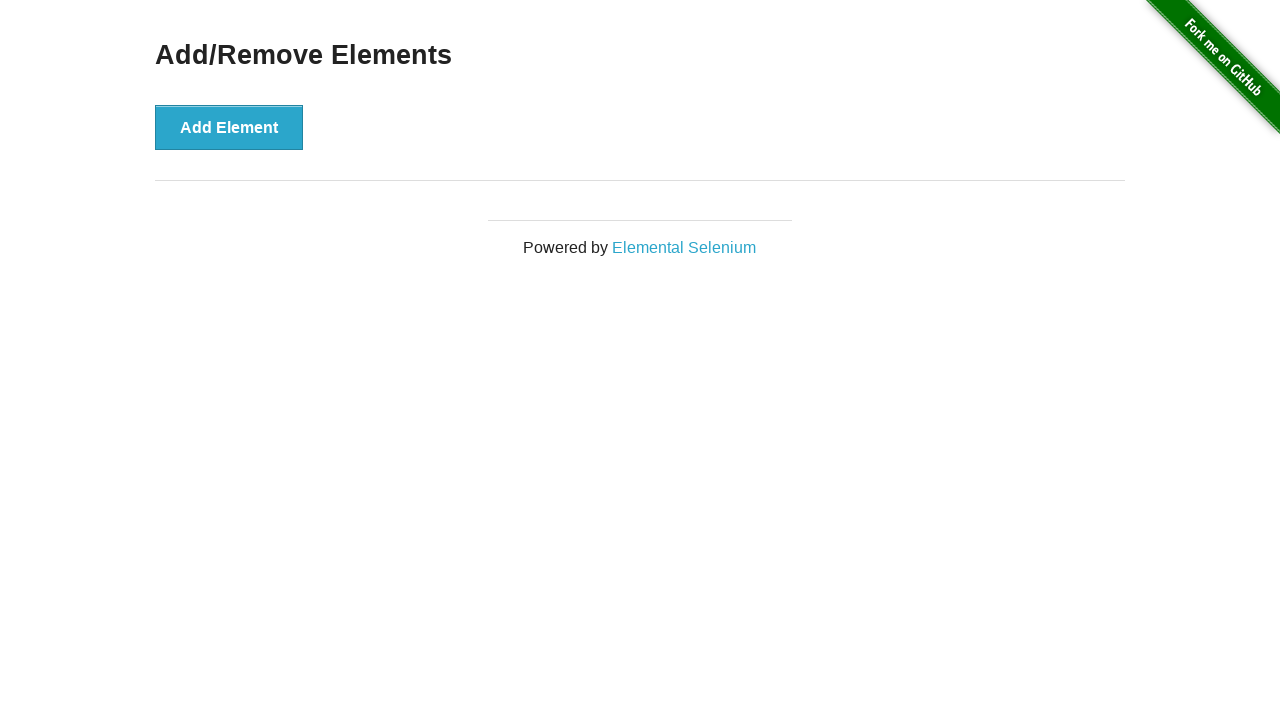

Clicked Add Element button at (229, 127) on button[onclick='addElement()']
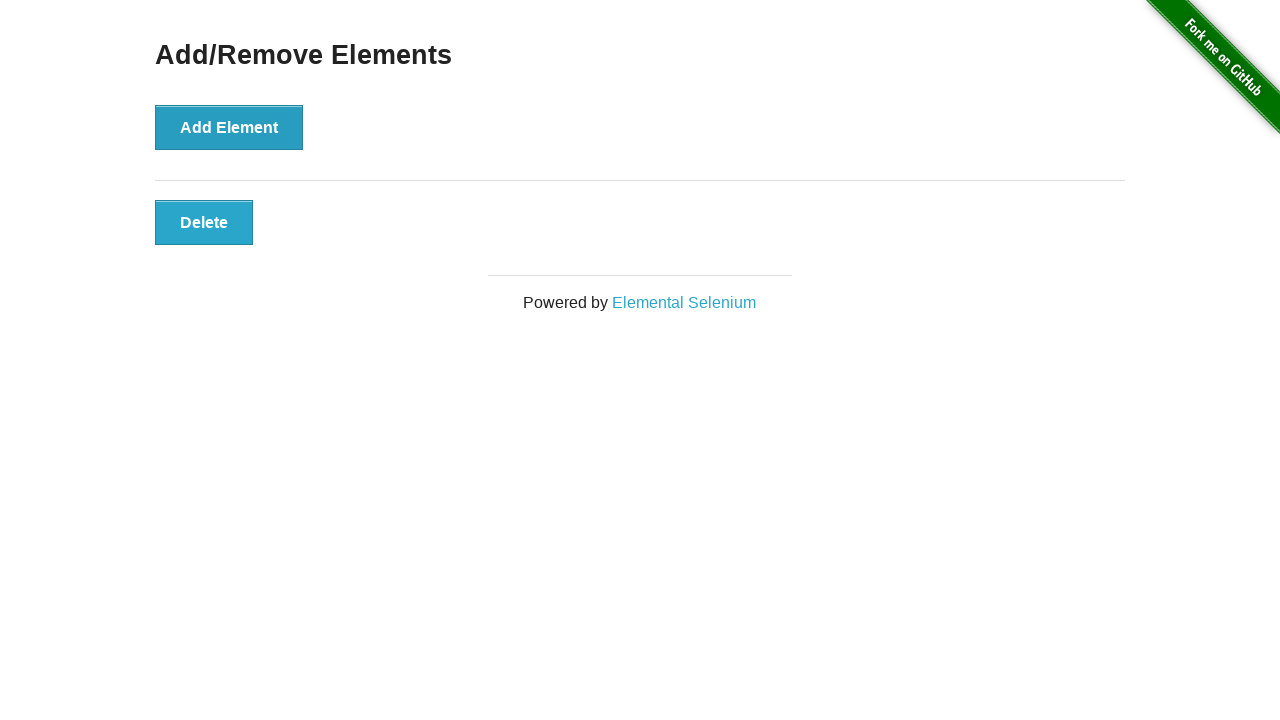

Verified Delete button appeared
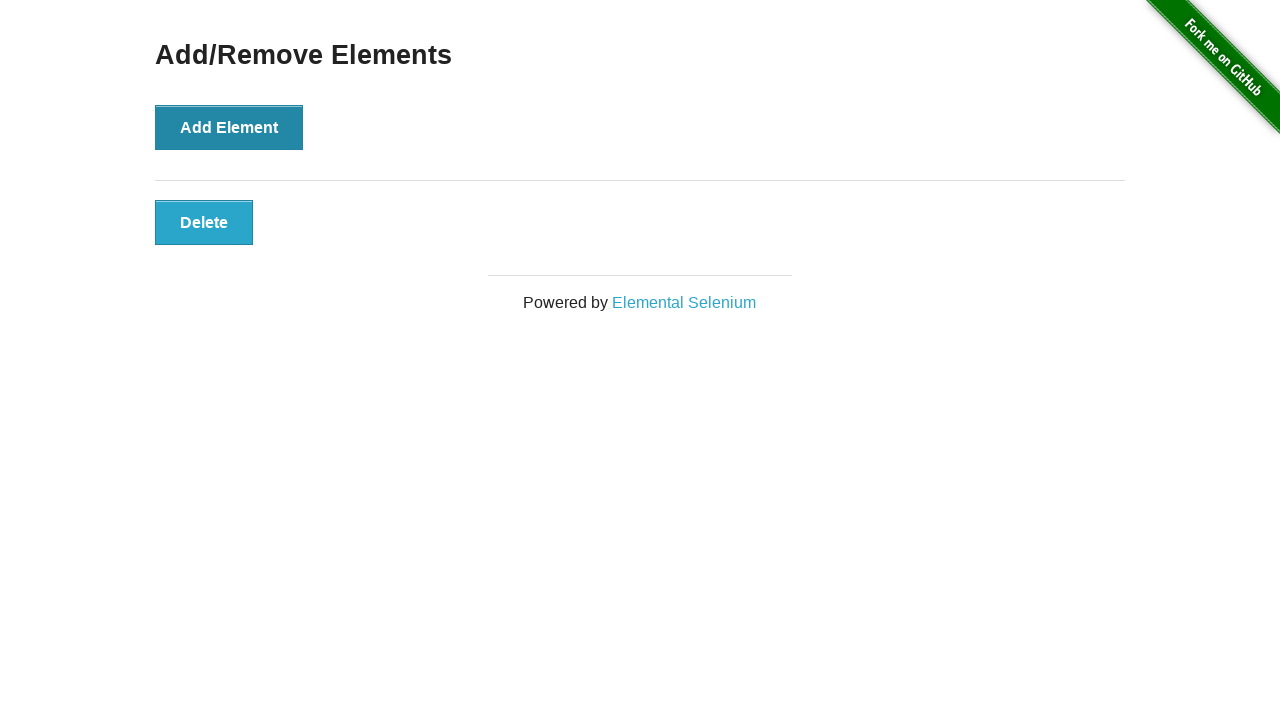

Clicked Delete button at (204, 222) on button.added-manually
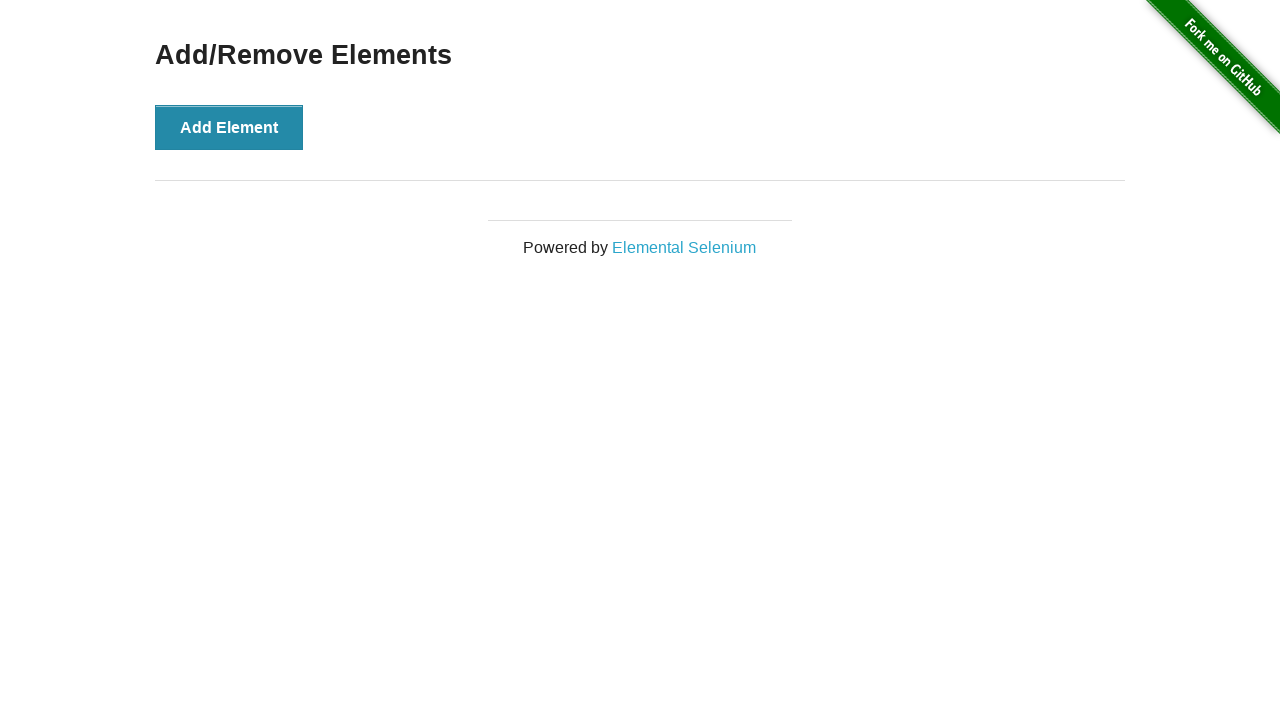

Verified Add/Remove Elements heading is still visible
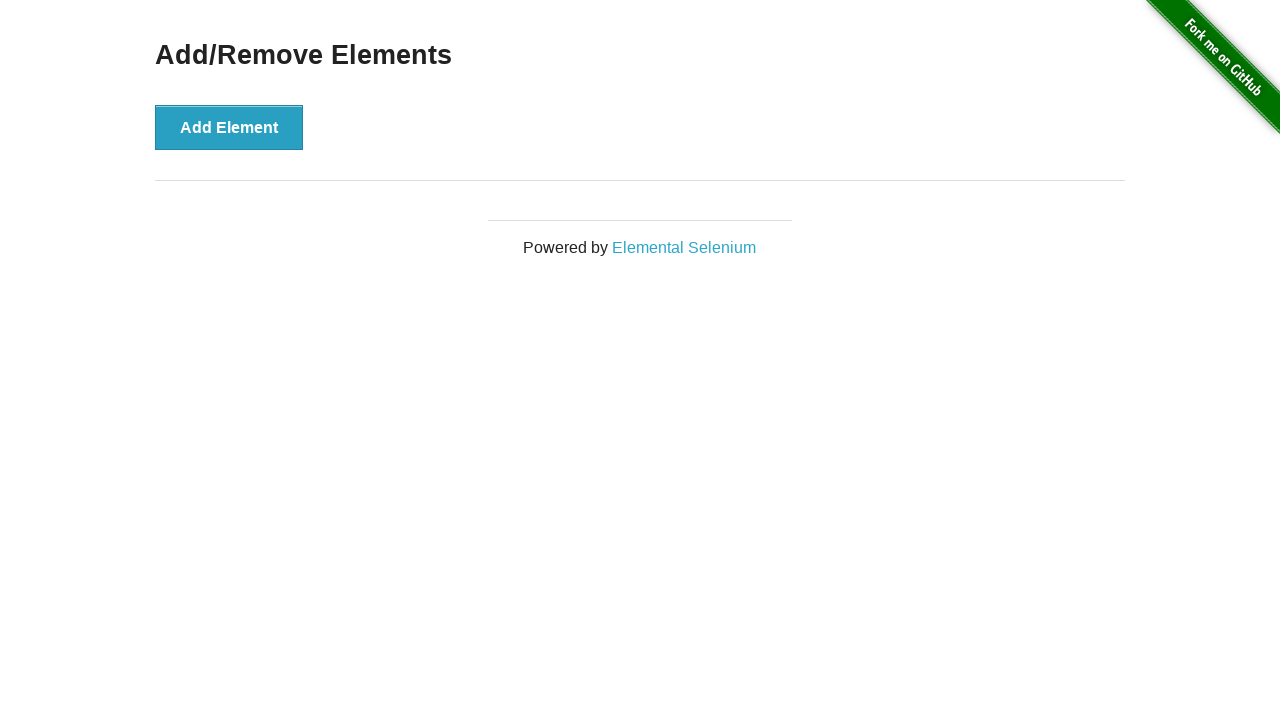

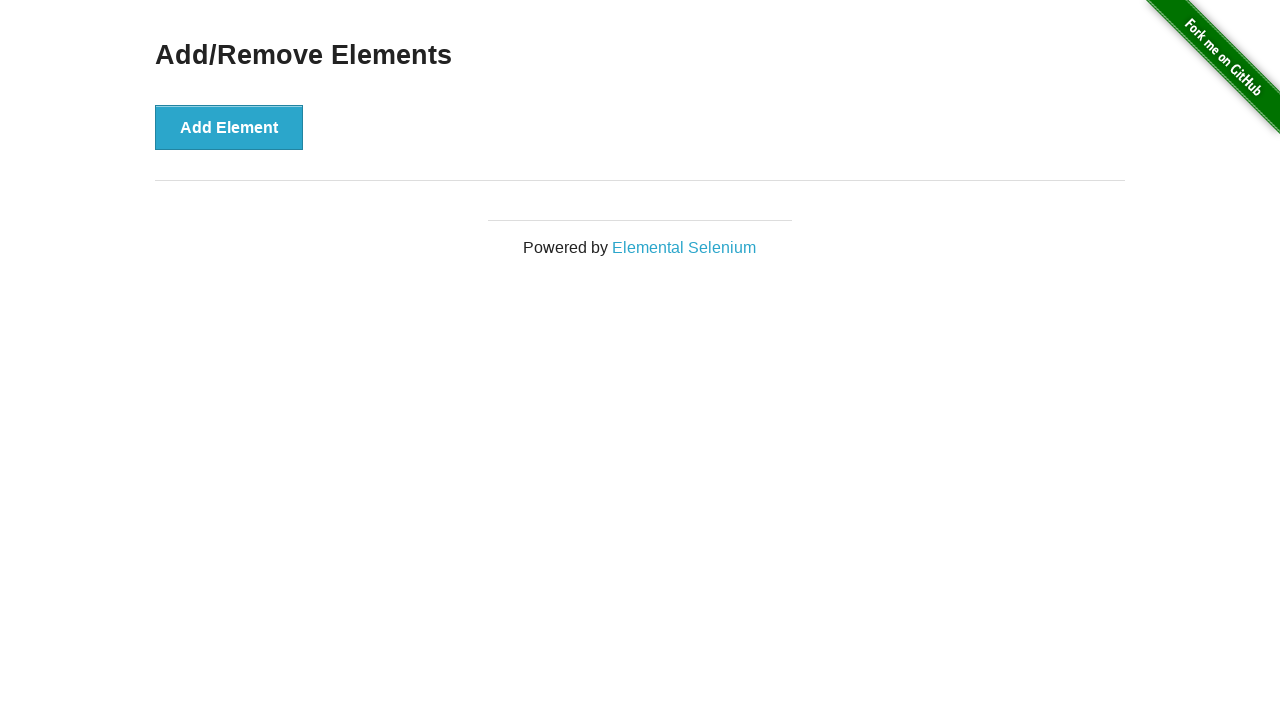